Tests double-click functionality on a button element on a test automation practice website

Starting URL: http://testautomationpractice.blogspot.com/

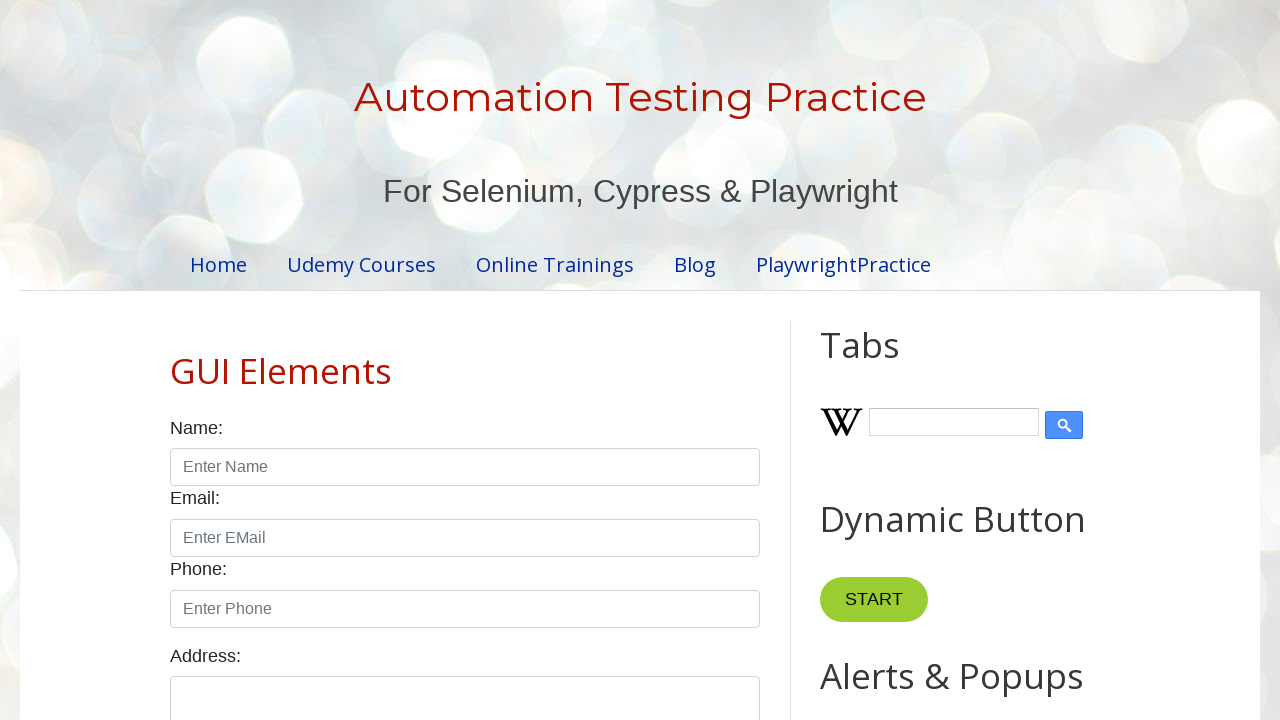

Navigated to test automation practice website
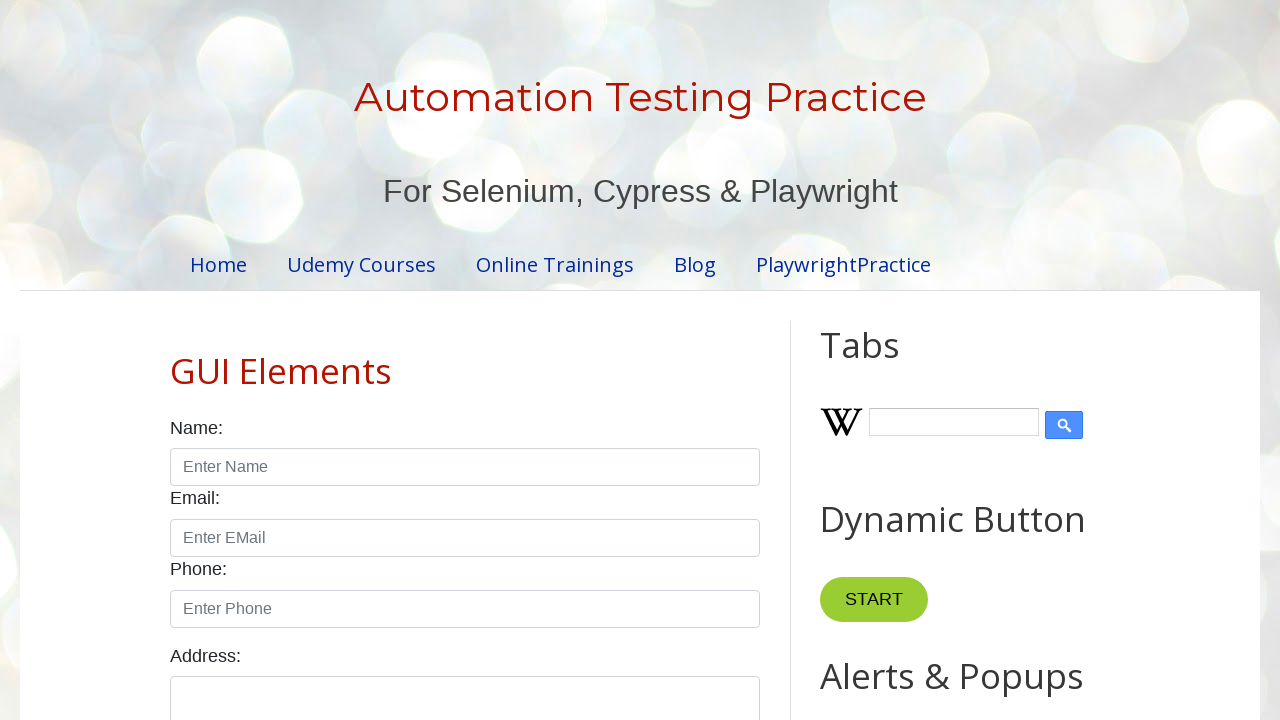

Located button element for double-click test
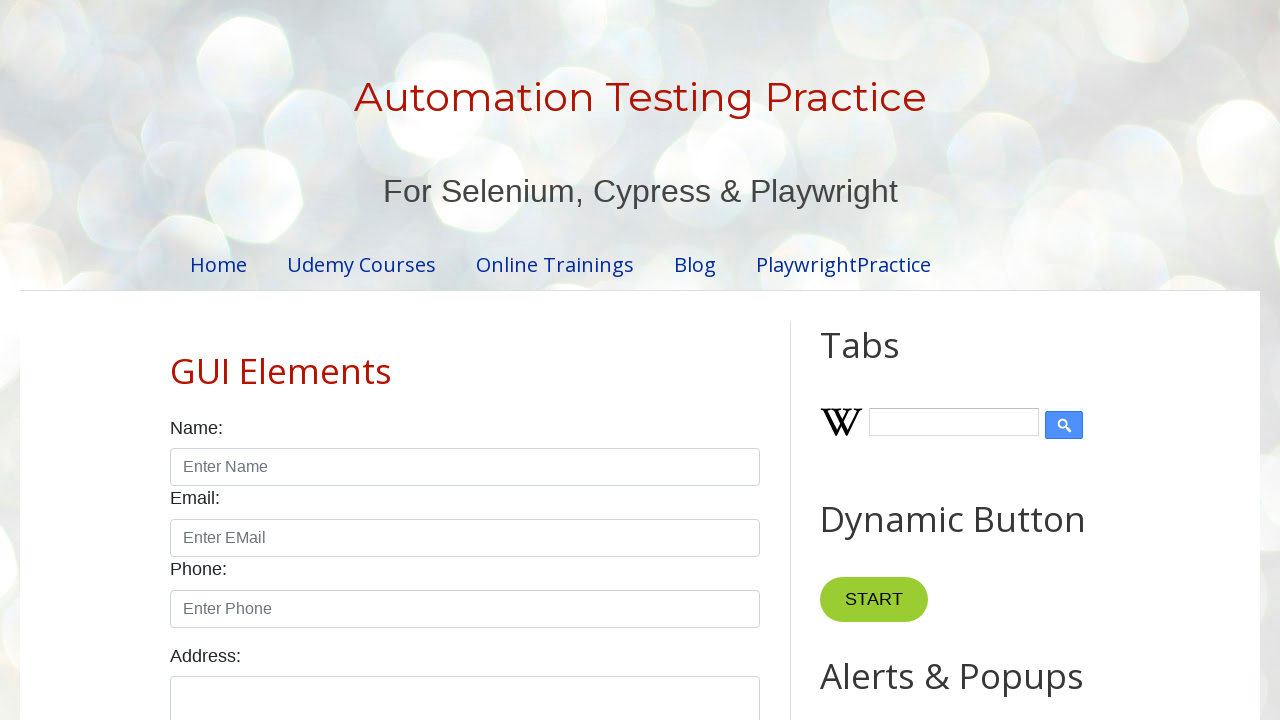

Performed double-click on button element at (885, 360) on xpath=//*[@id='HTML10']/div[1]/button
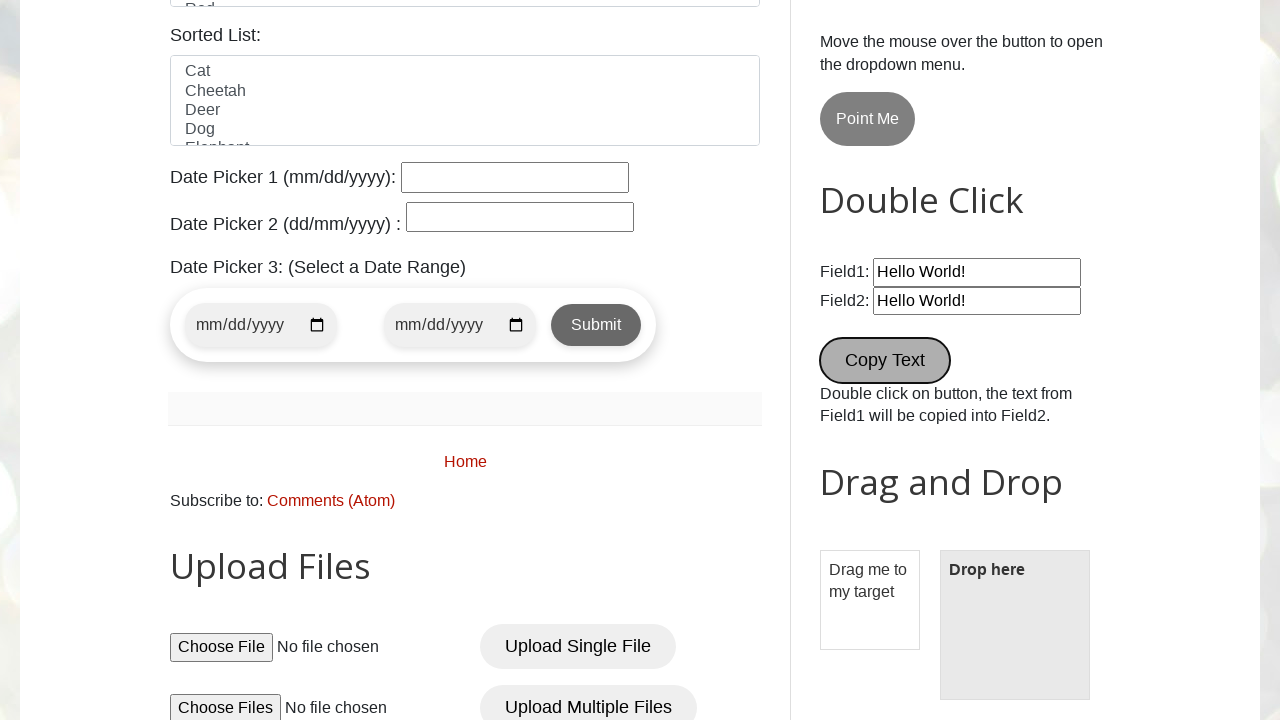

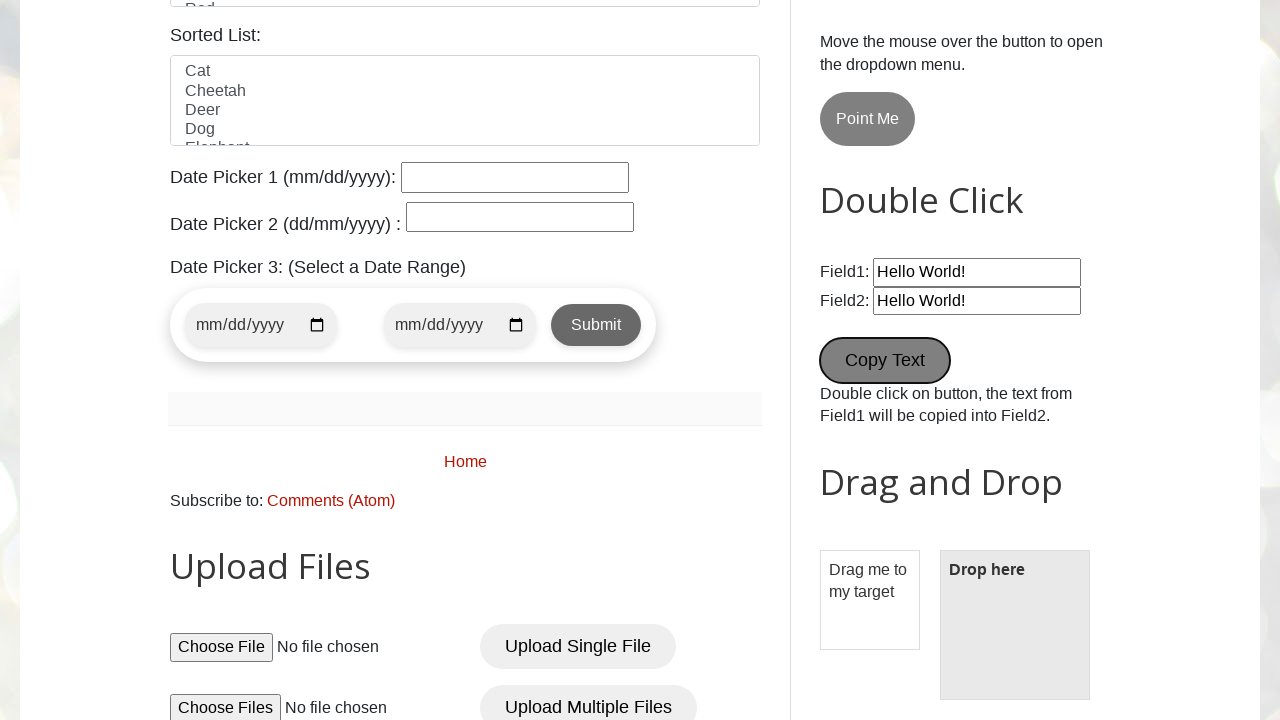